Tests the e-commerce checkout flow by adding multiple products to cart, proceeding to checkout, filling in shipping information, and completing the purchase.

Starting URL: https://danube-web.shop/

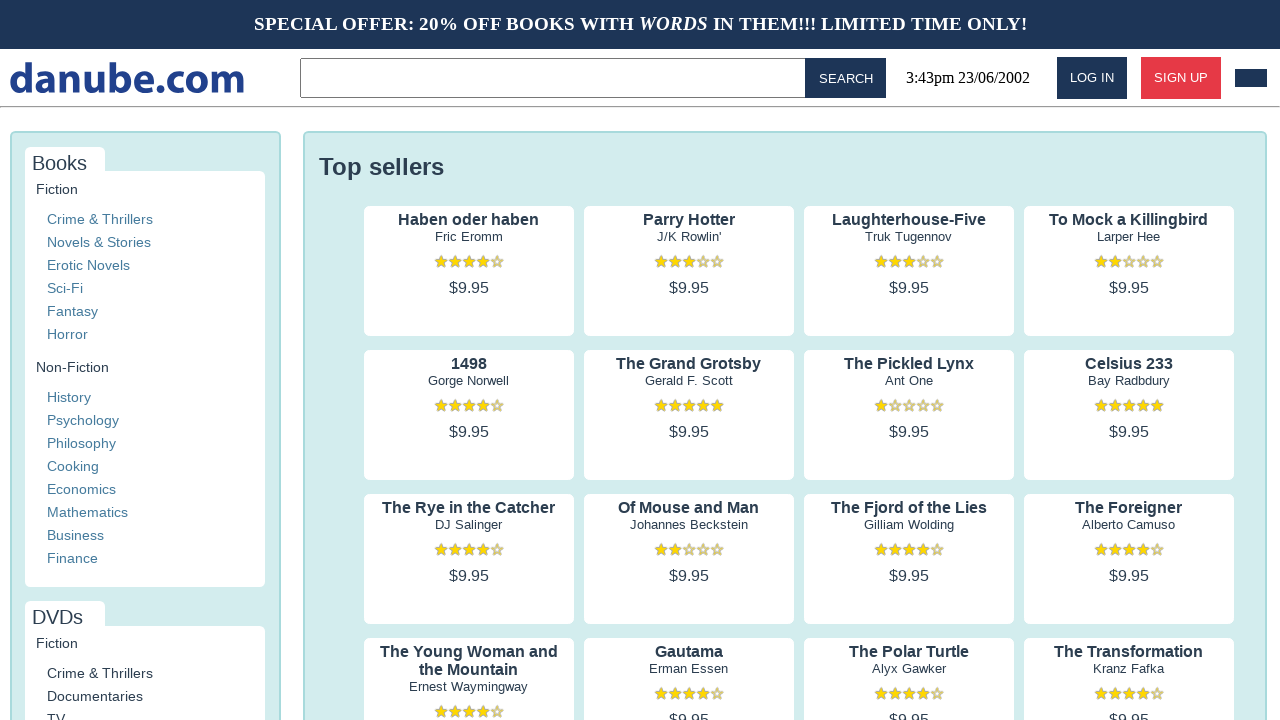

Clicked on product 1 preview at (469, 237) on .preview:nth-child(1) > .preview-author
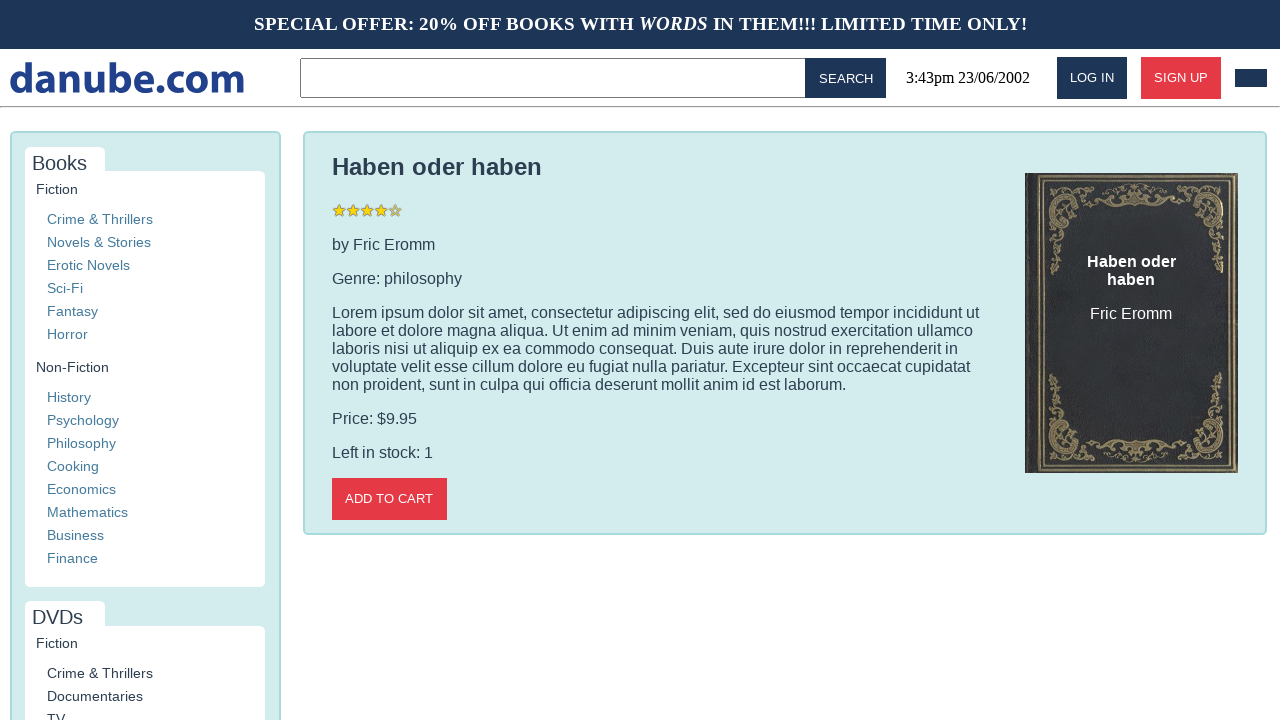

Added product 1 to cart at (389, 499) on internal:role=button[name="Add to cart"i]
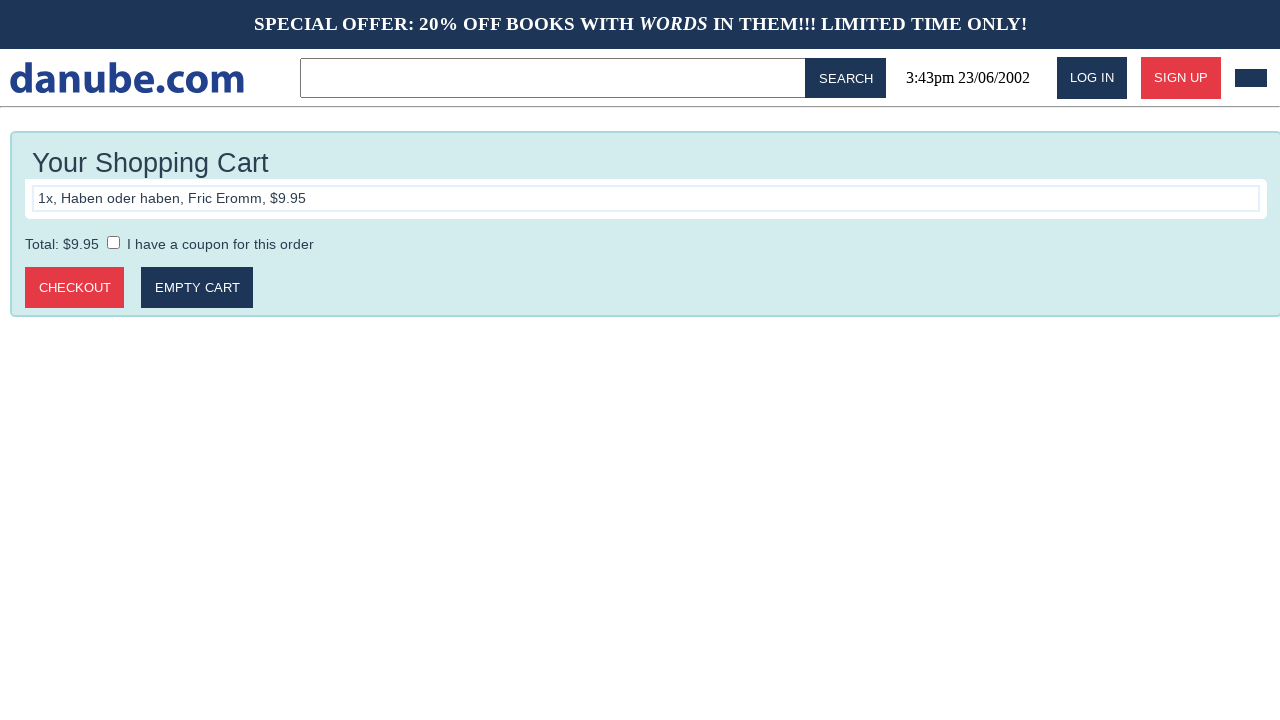

Navigated back to home page after adding product 1 at (127, 78) on #logo
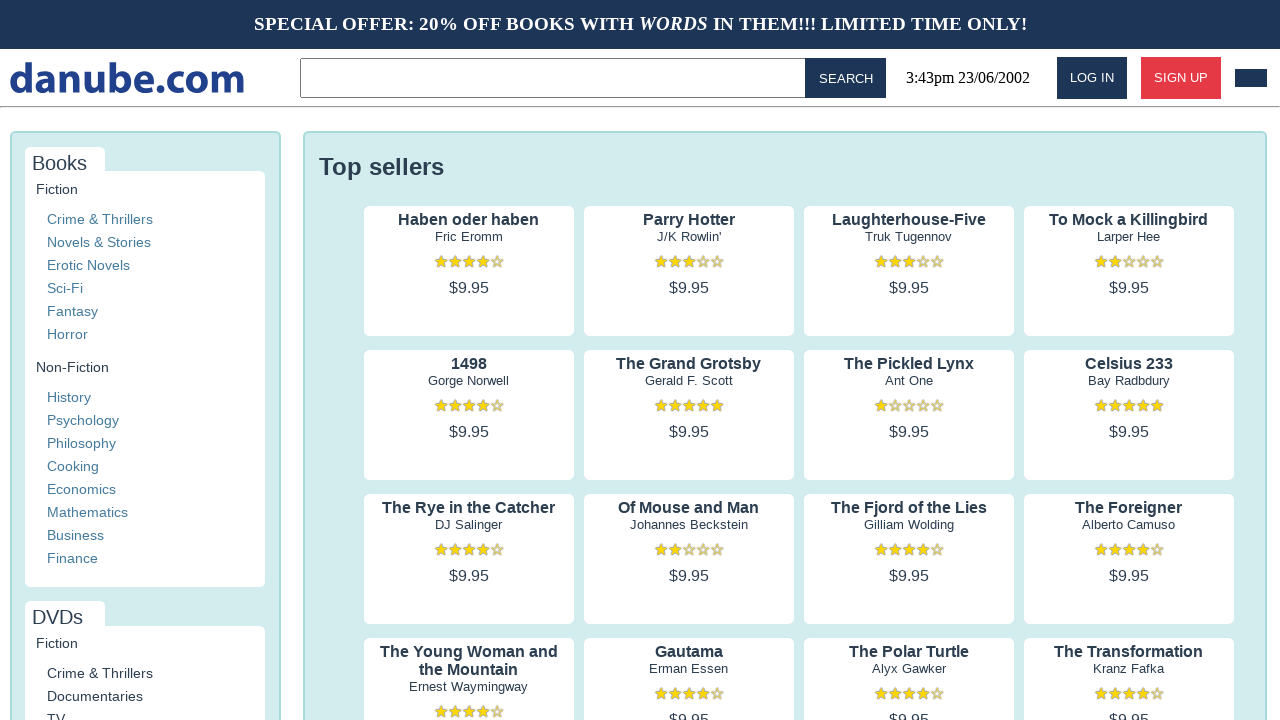

Clicked on product 2 preview at (689, 237) on .preview:nth-child(2) > .preview-author
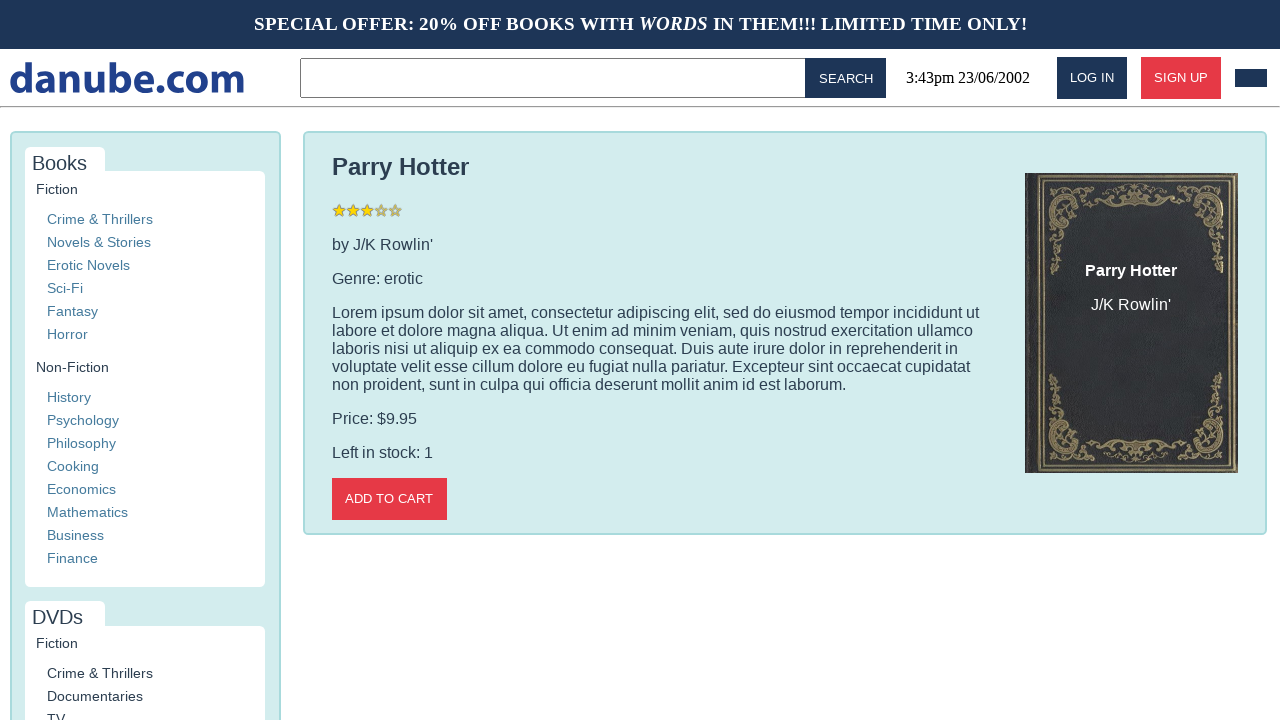

Added product 2 to cart at (389, 499) on internal:role=button[name="Add to cart"i]
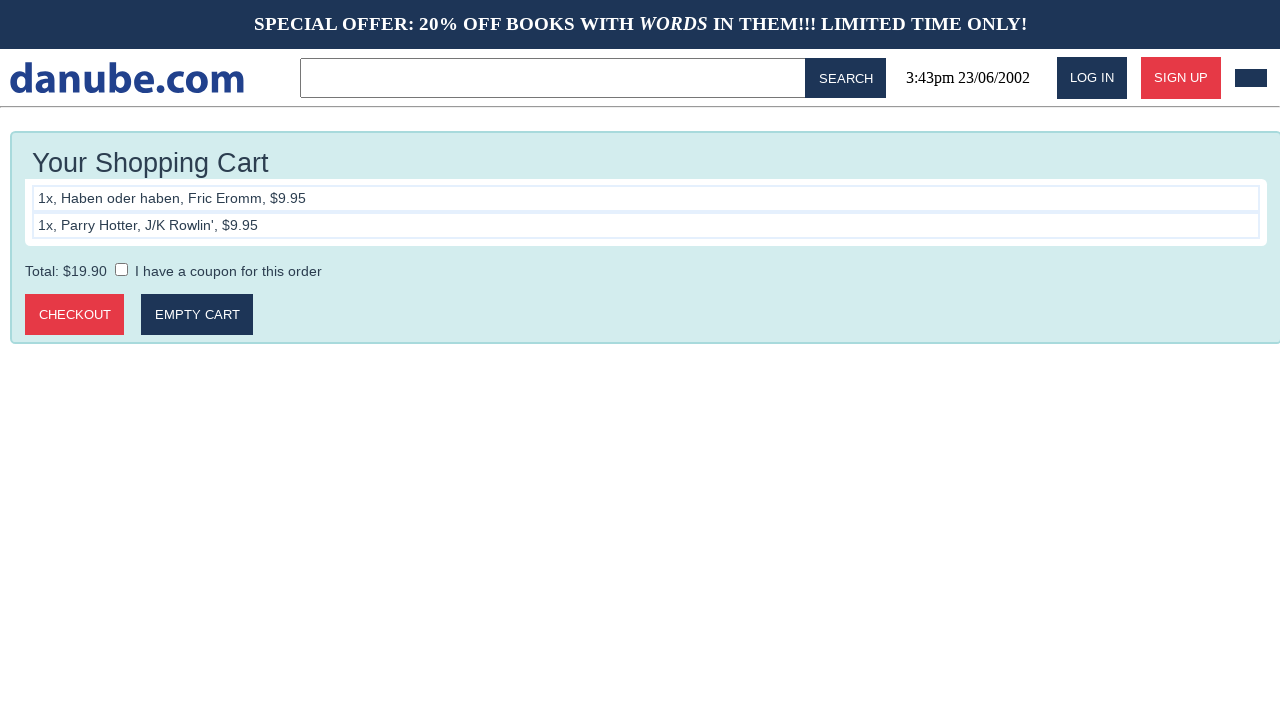

Navigated back to home page after adding product 2 at (127, 78) on #logo
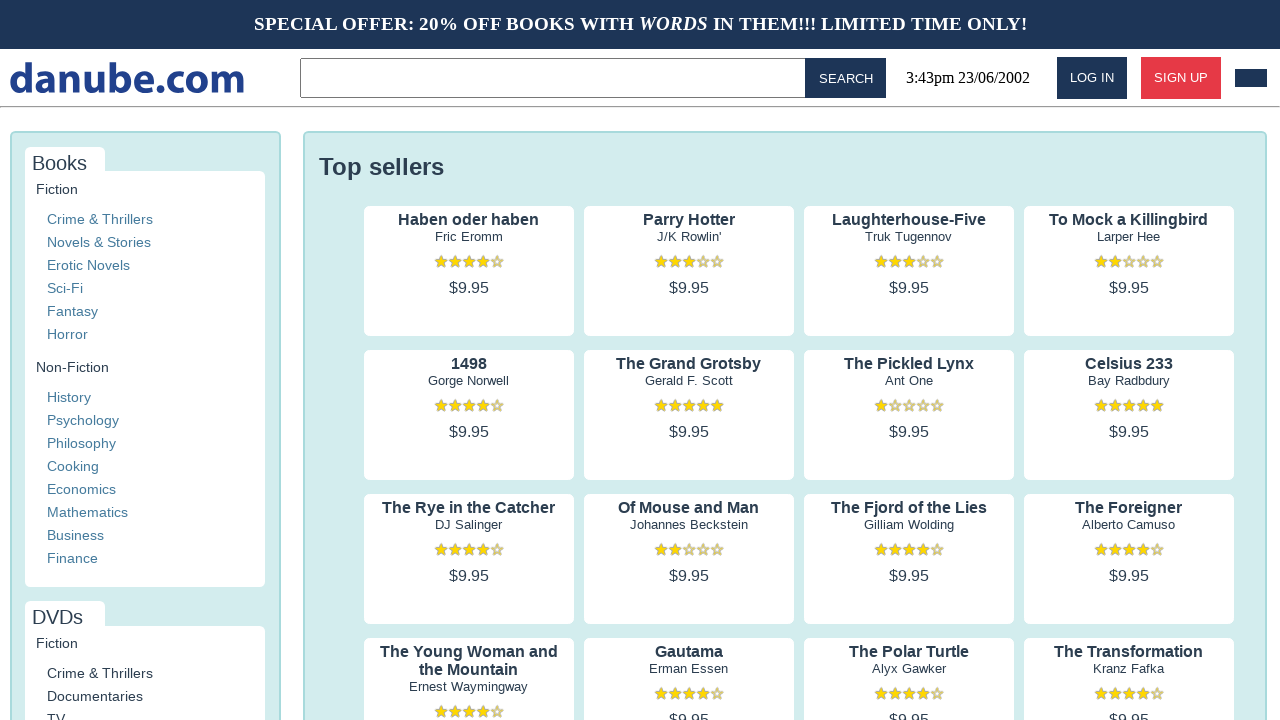

Clicked on product 3 preview at (909, 237) on .preview:nth-child(3) > .preview-author
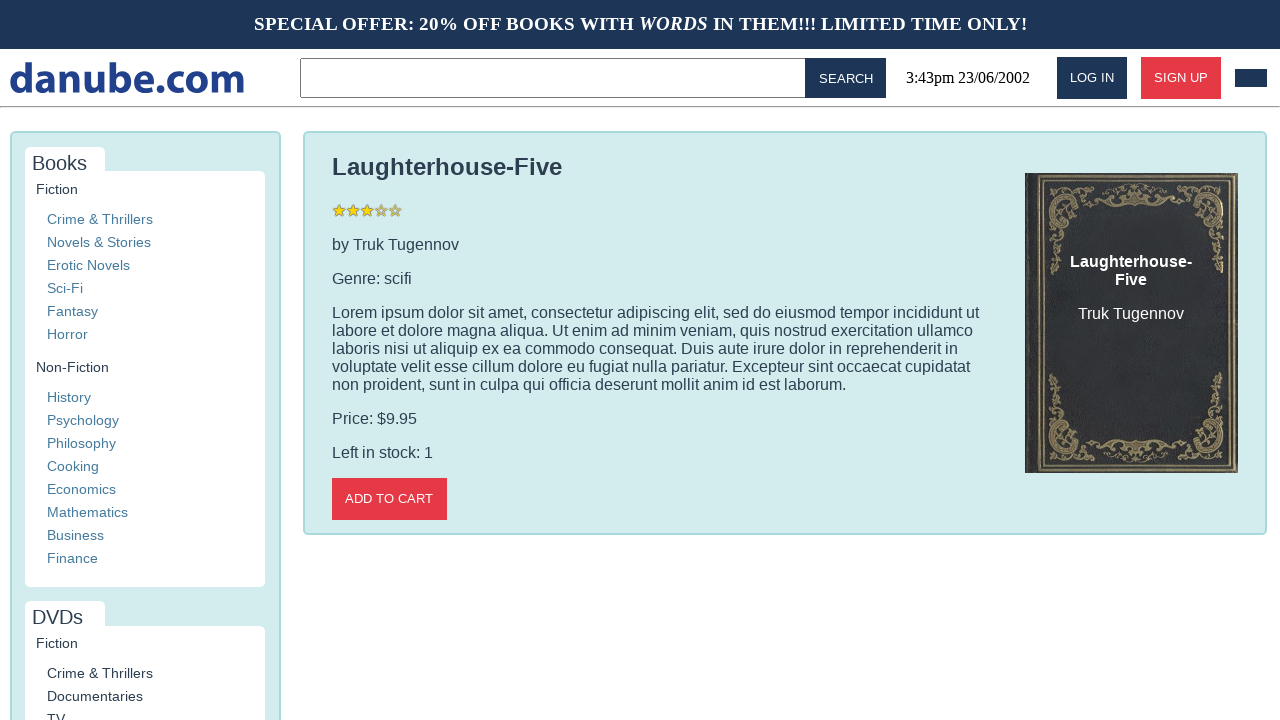

Added product 3 to cart at (389, 499) on internal:role=button[name="Add to cart"i]
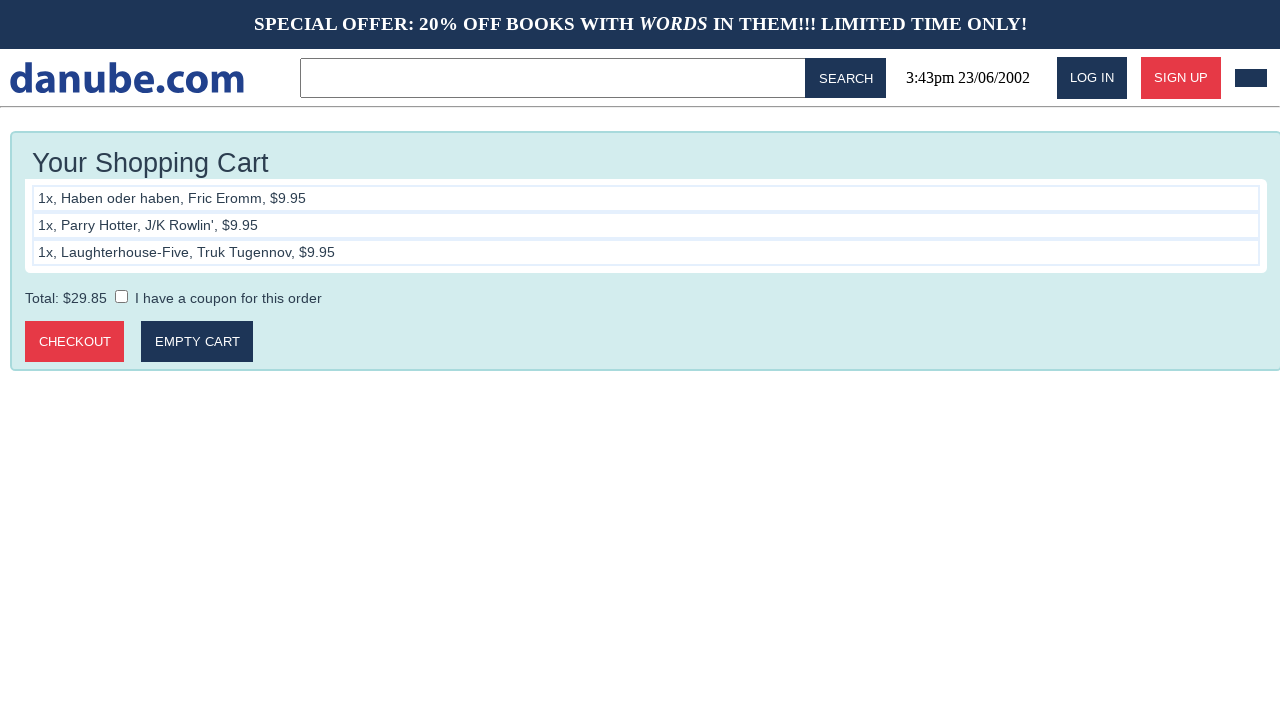

Navigated back to home page after adding product 3 at (127, 78) on #logo
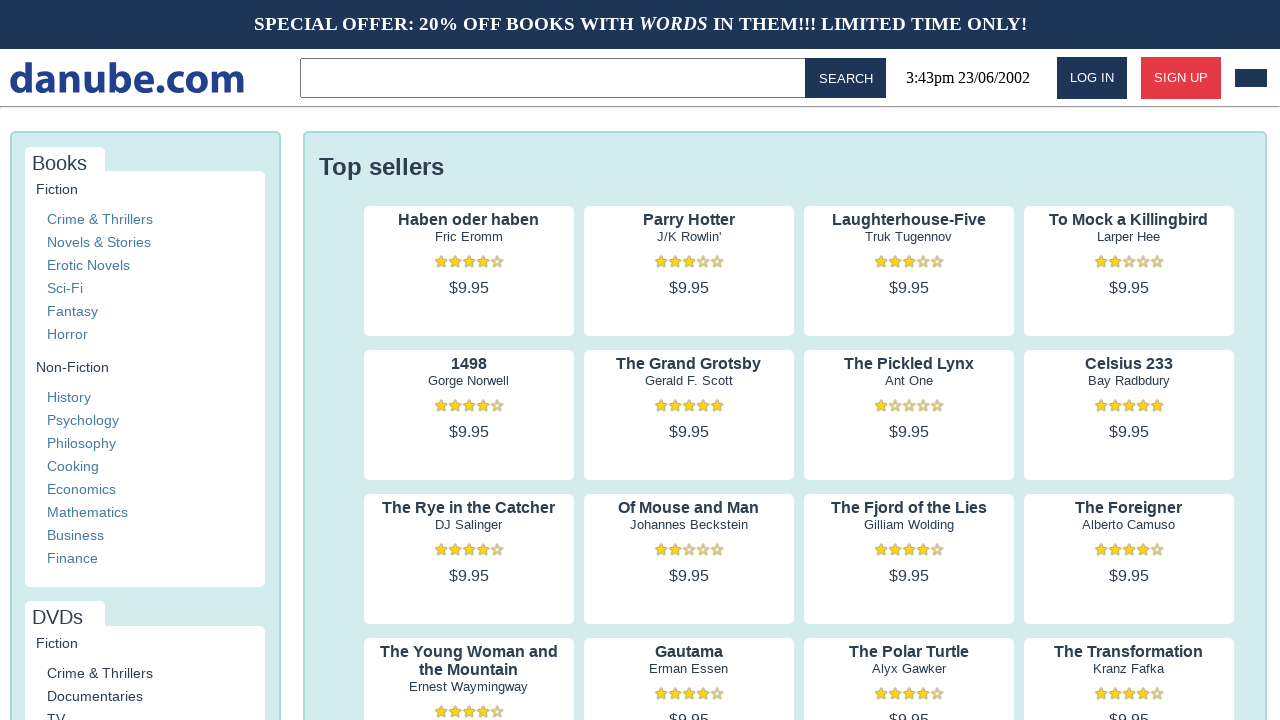

Opened shopping cart at (1251, 78) on #cart
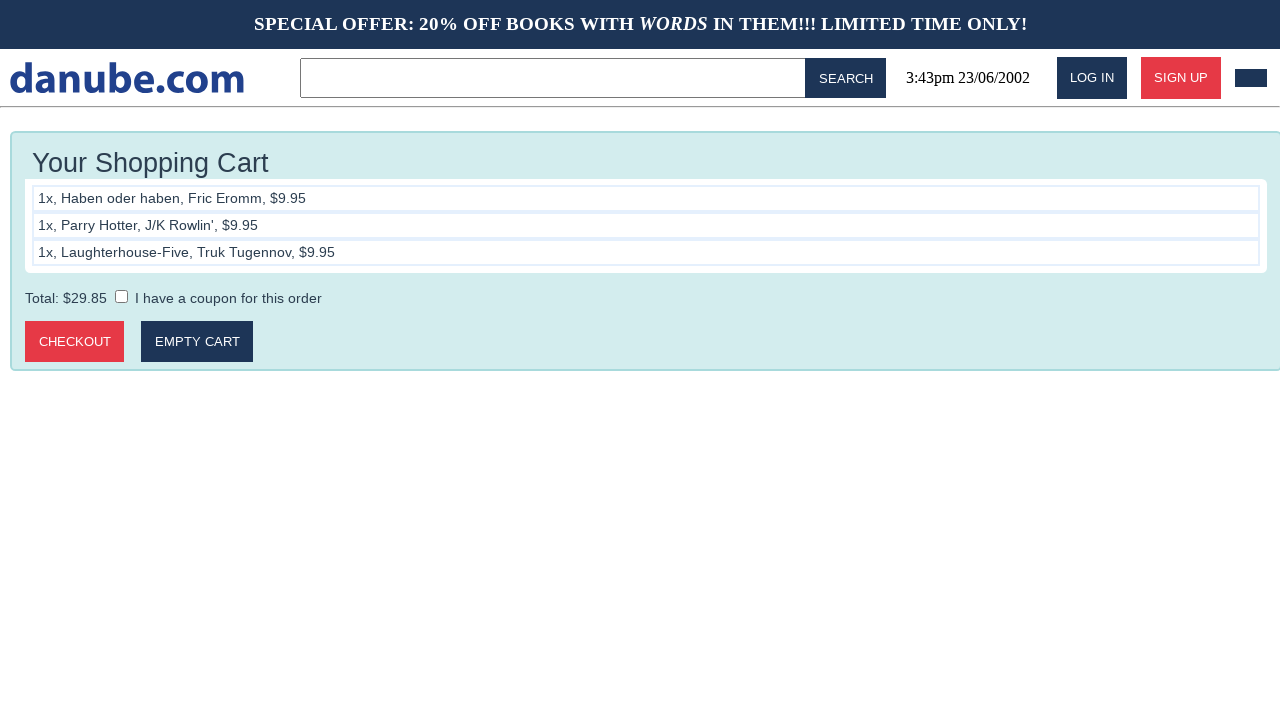

Clicked Checkout button at (75, 342) on internal:role=button[name="Checkout"i]
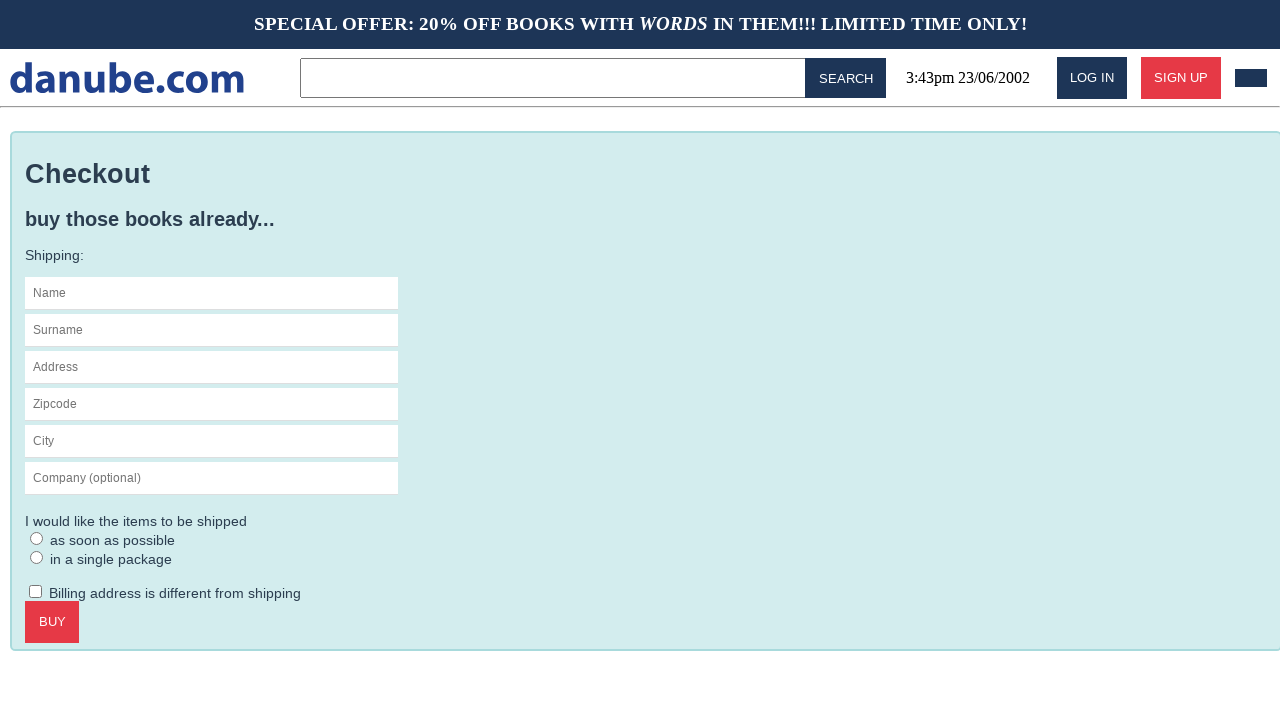

Filled in name field with 'Max' on internal:attr=[placeholder="Name"s]
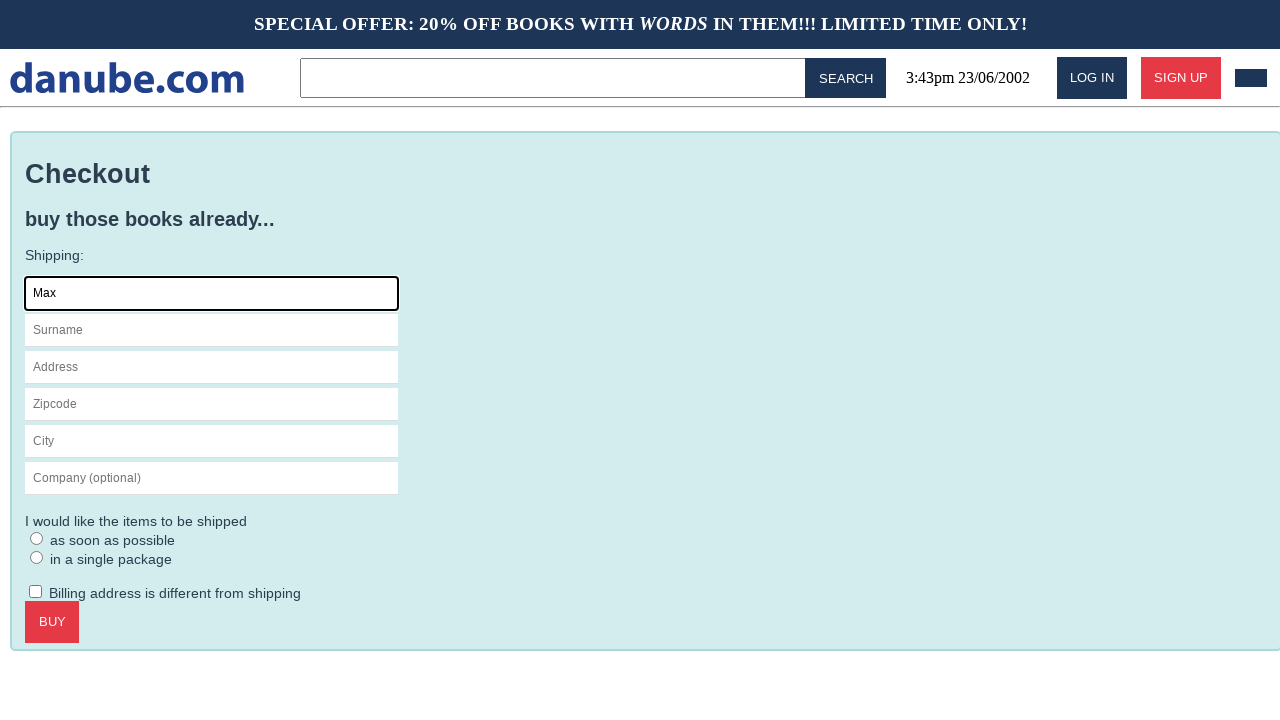

Filled in surname field with 'Mustermann' on internal:attr=[placeholder="Surname"s]
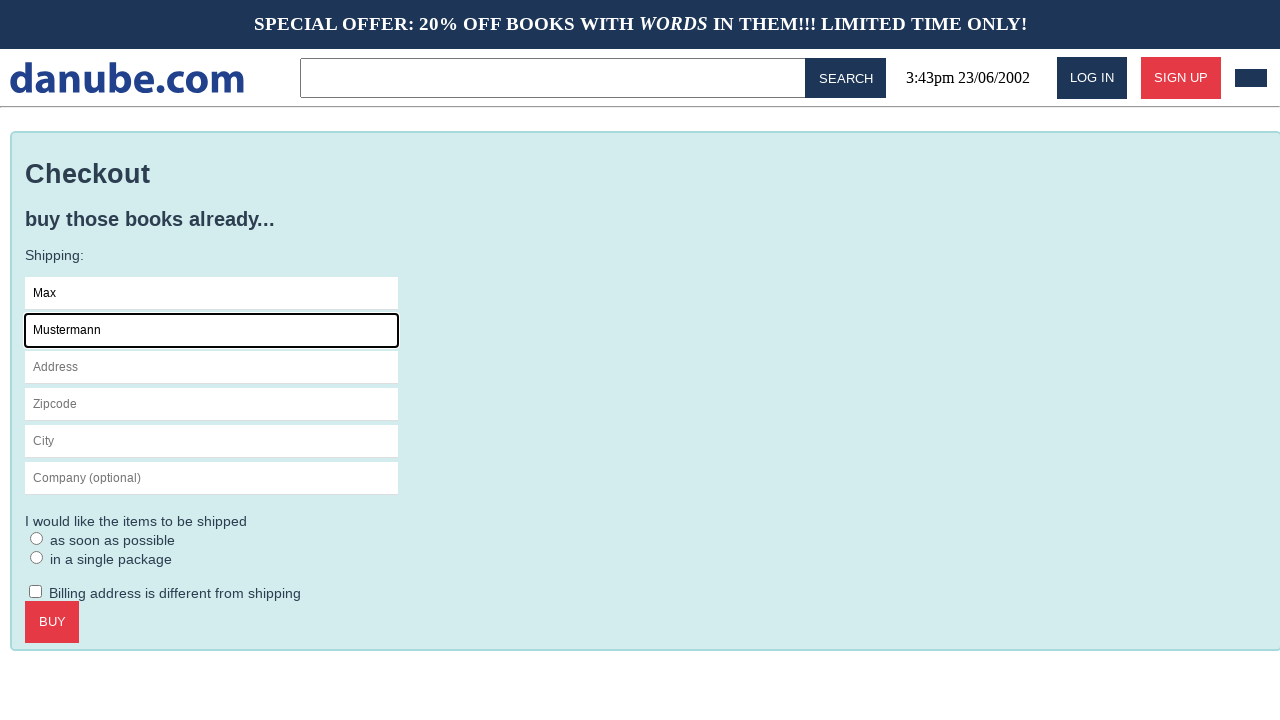

Filled in address field with 'Charlottenstr. 57' on internal:attr=[placeholder="Address"i]
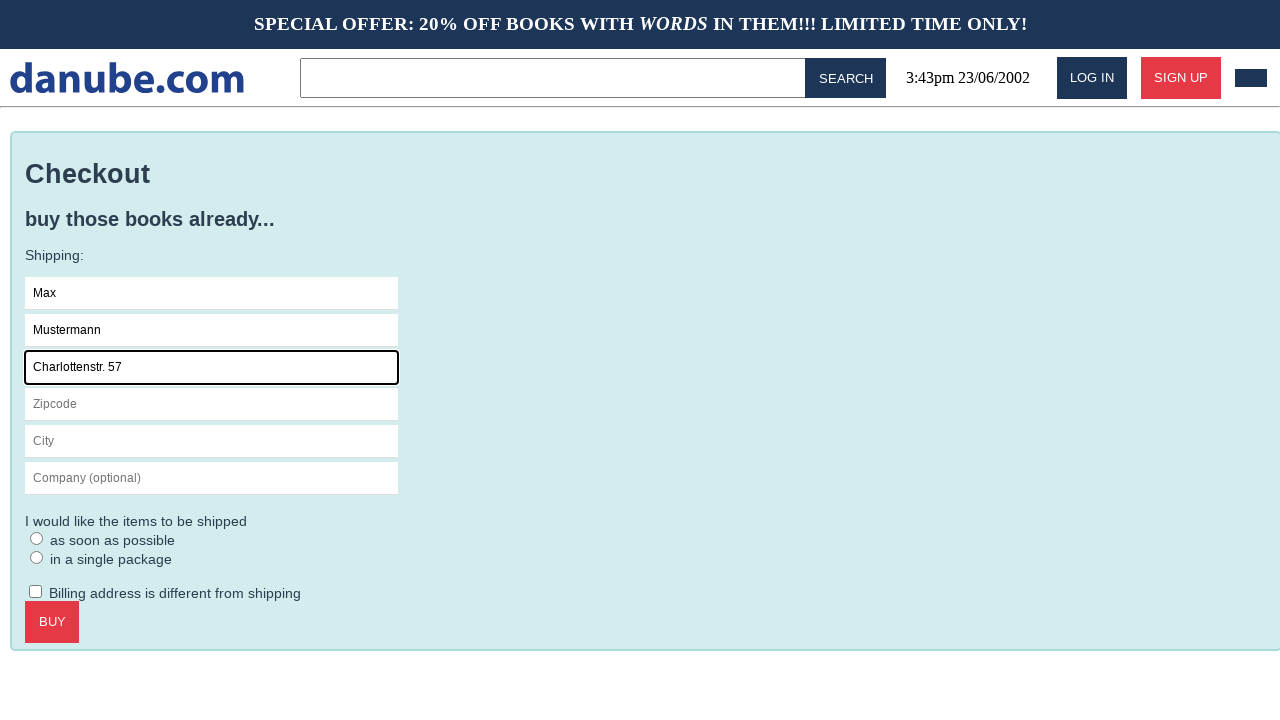

Filled in zipcode field with '10117' on internal:attr=[placeholder="Zipcode"i]
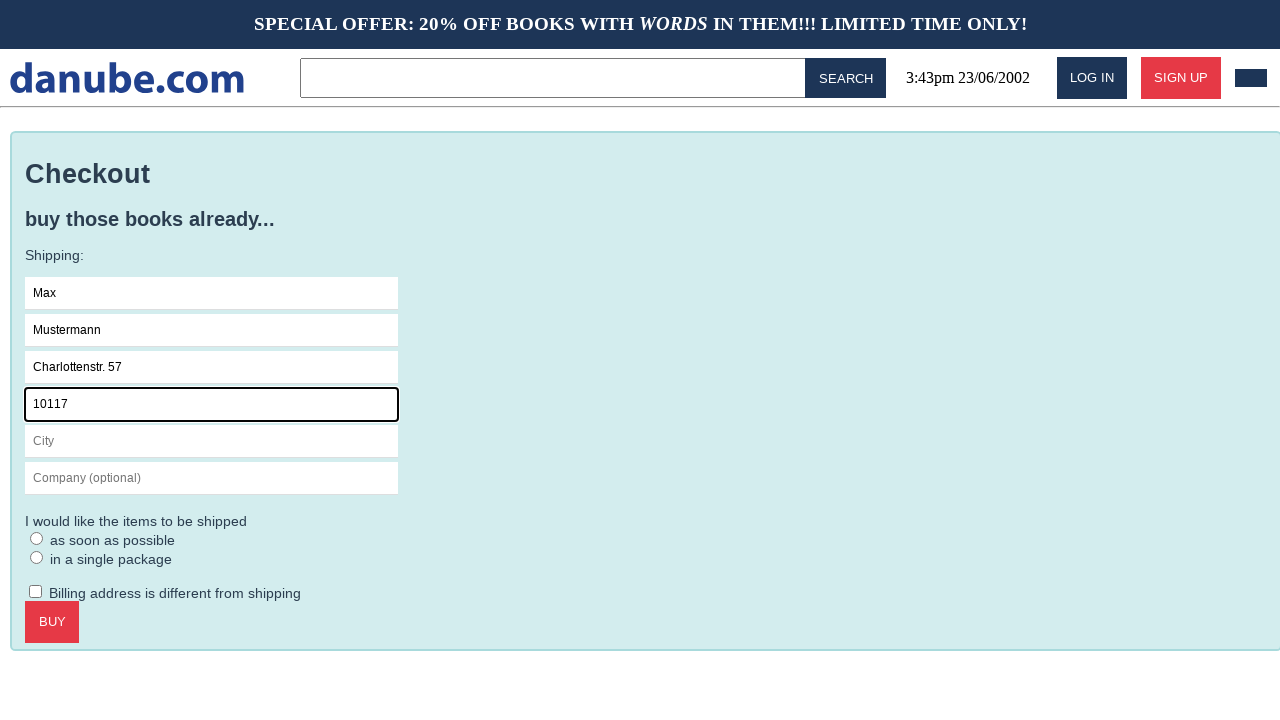

Filled in city field with 'Berlin' on internal:attr=[placeholder="City"i]
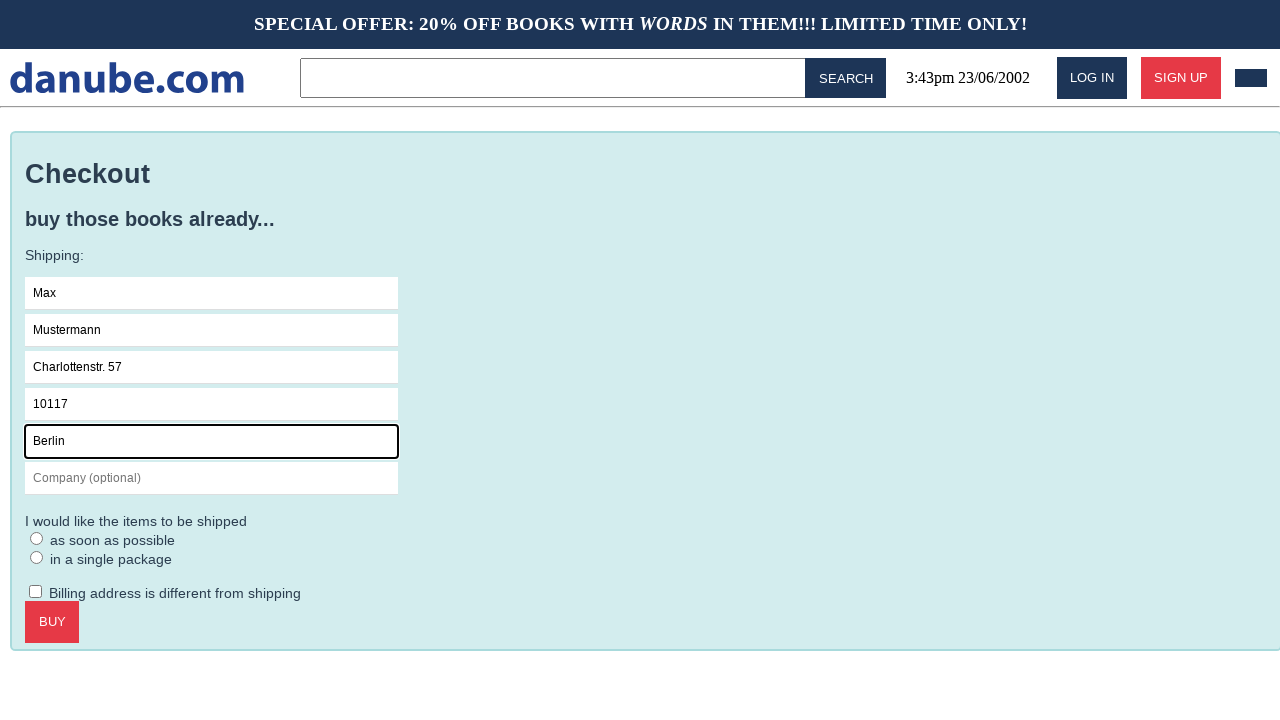

Filled in company field with 'Firma GmbH' on internal:attr=[placeholder="Company (optional)"i]
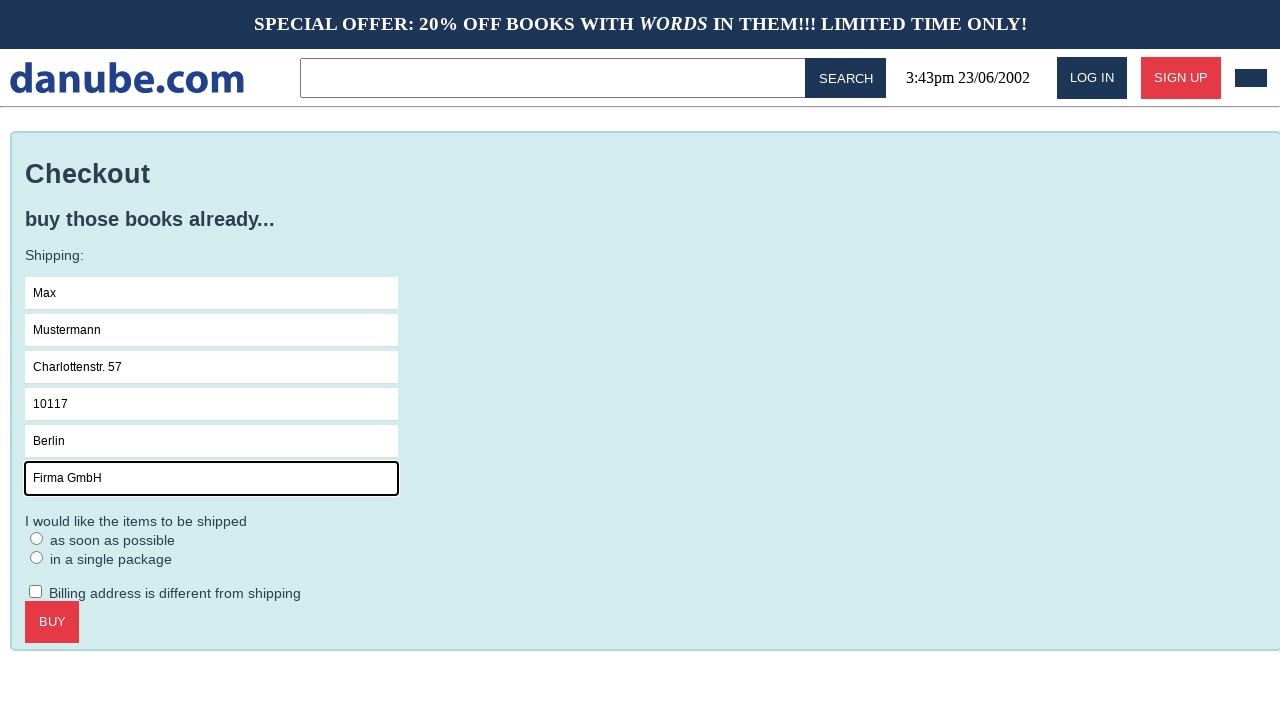

Selected 'as soon as possible' delivery option at (37, 538) on internal:label="as soon as possible"i
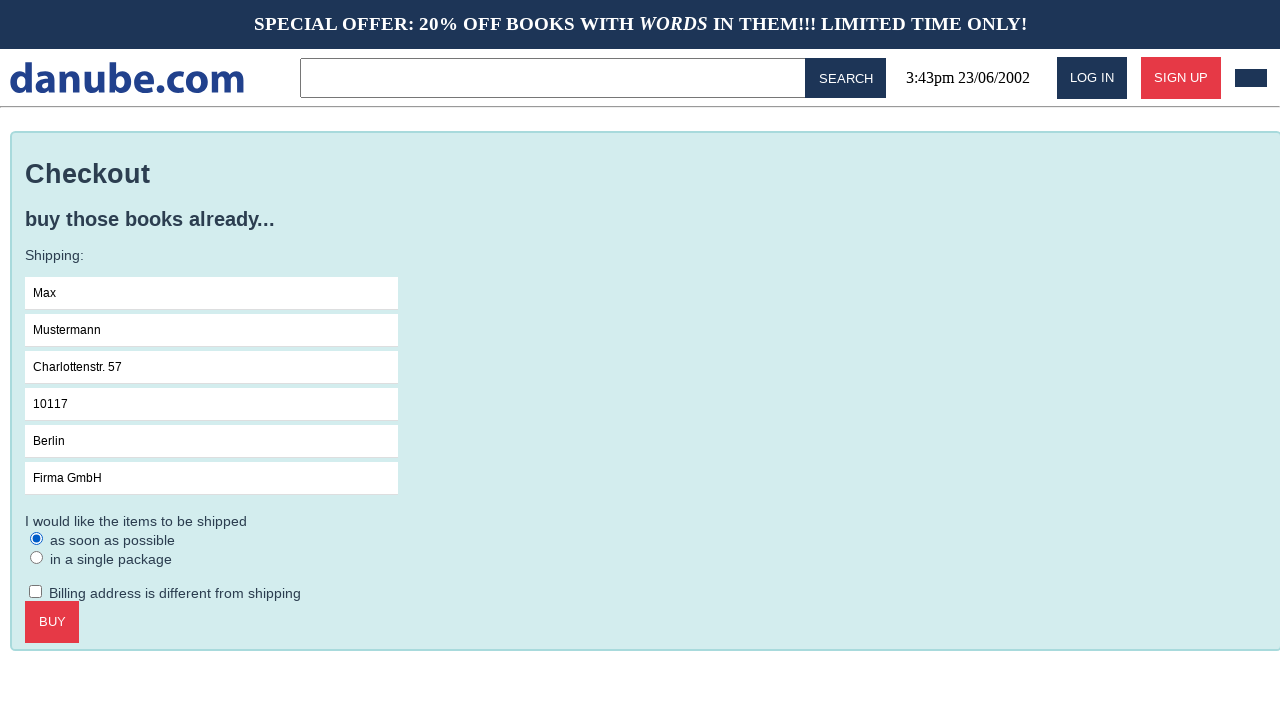

Clicked Buy button to complete purchase at (52, 622) on internal:role=button[name="Buy"i]
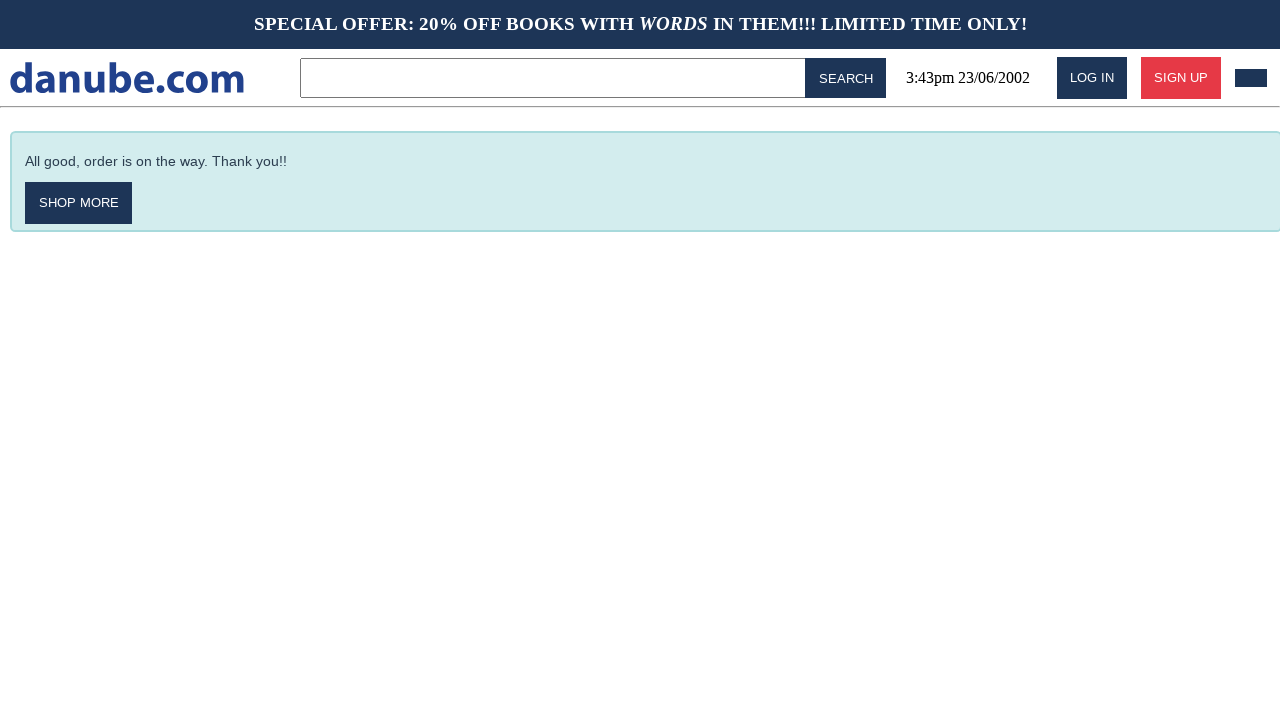

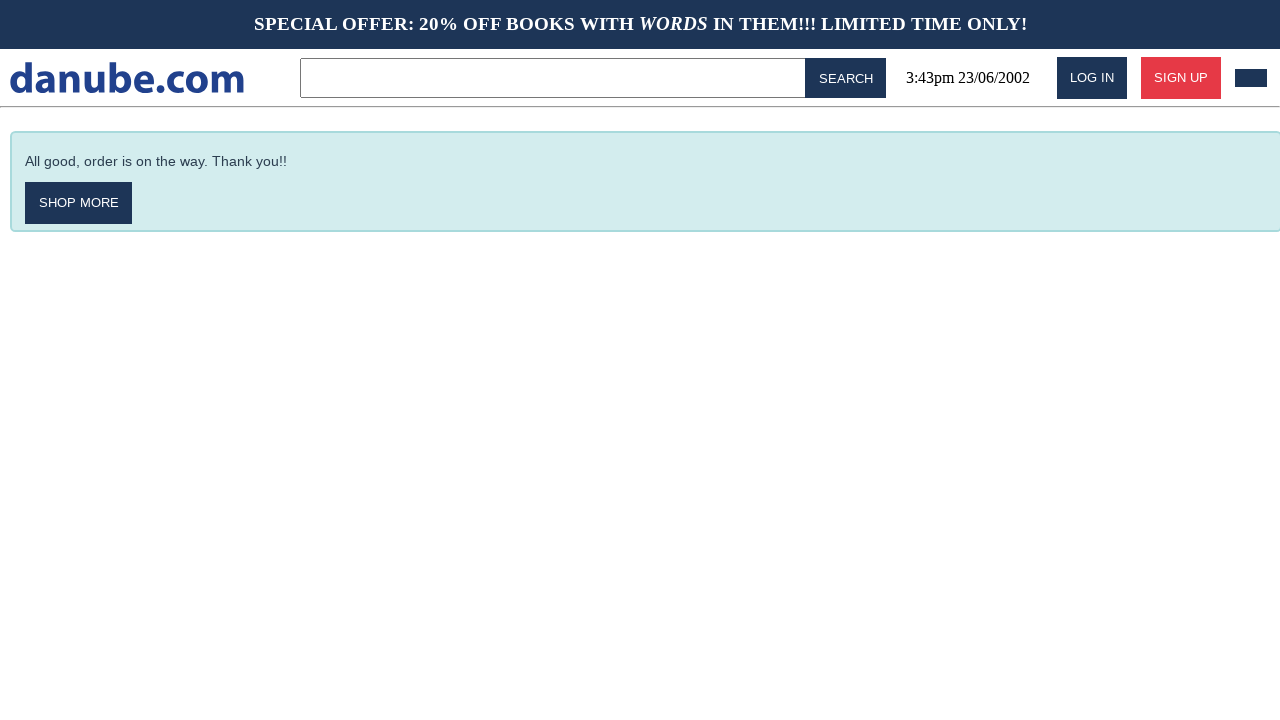